Tests browser back button navigation between filter views

Starting URL: https://demo.playwright.dev/todomvc

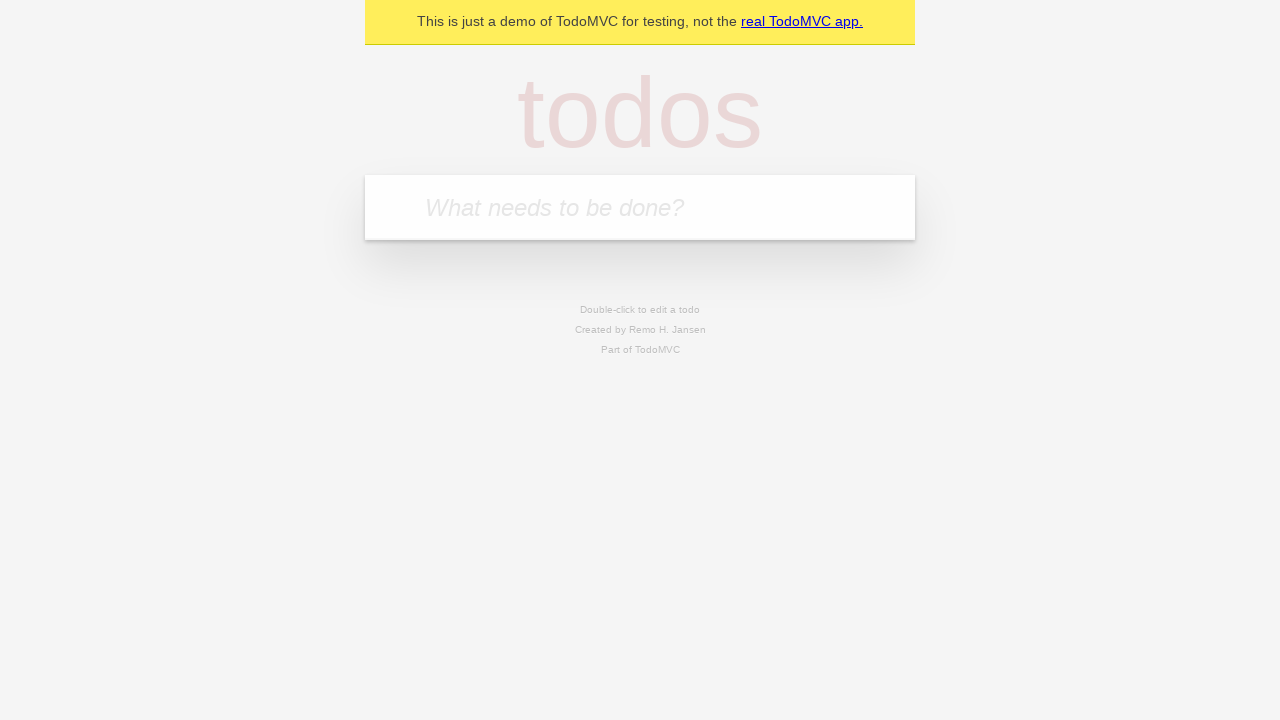

Filled input field with 'buy some cheese' on internal:attr=[placeholder="What needs to be done?"i]
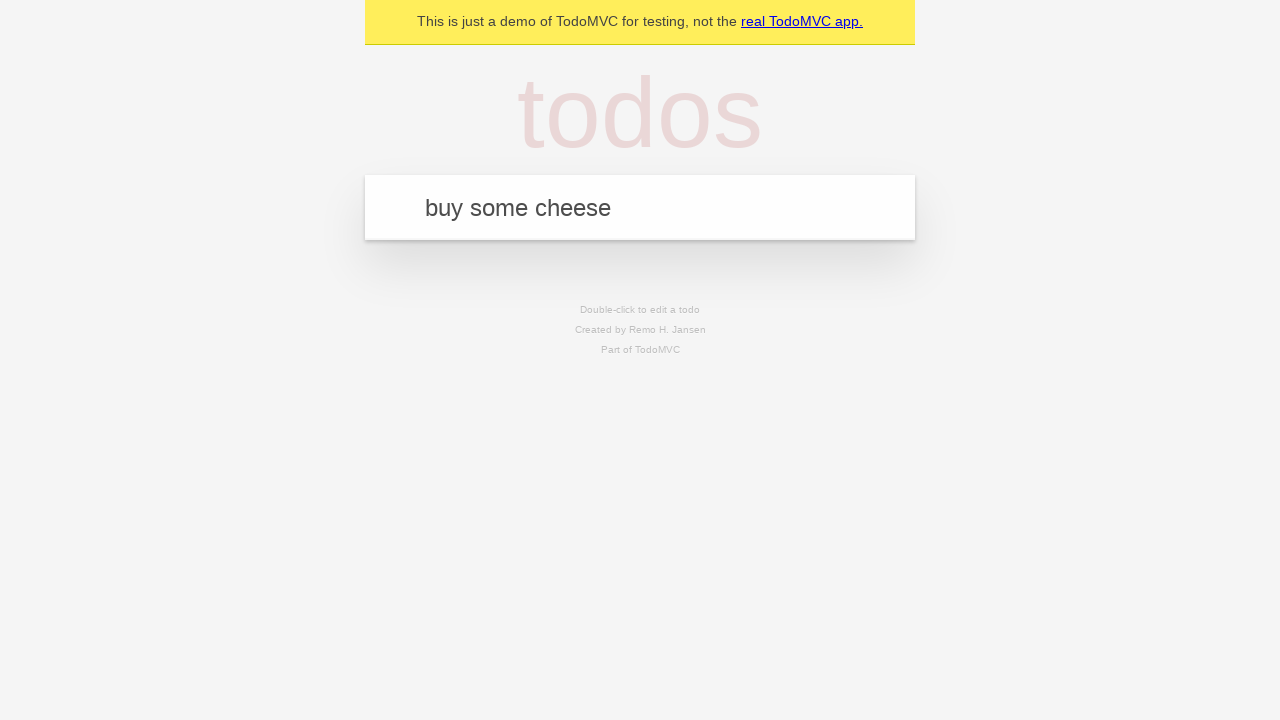

Pressed Enter to add 'buy some cheese' todo on internal:attr=[placeholder="What needs to be done?"i]
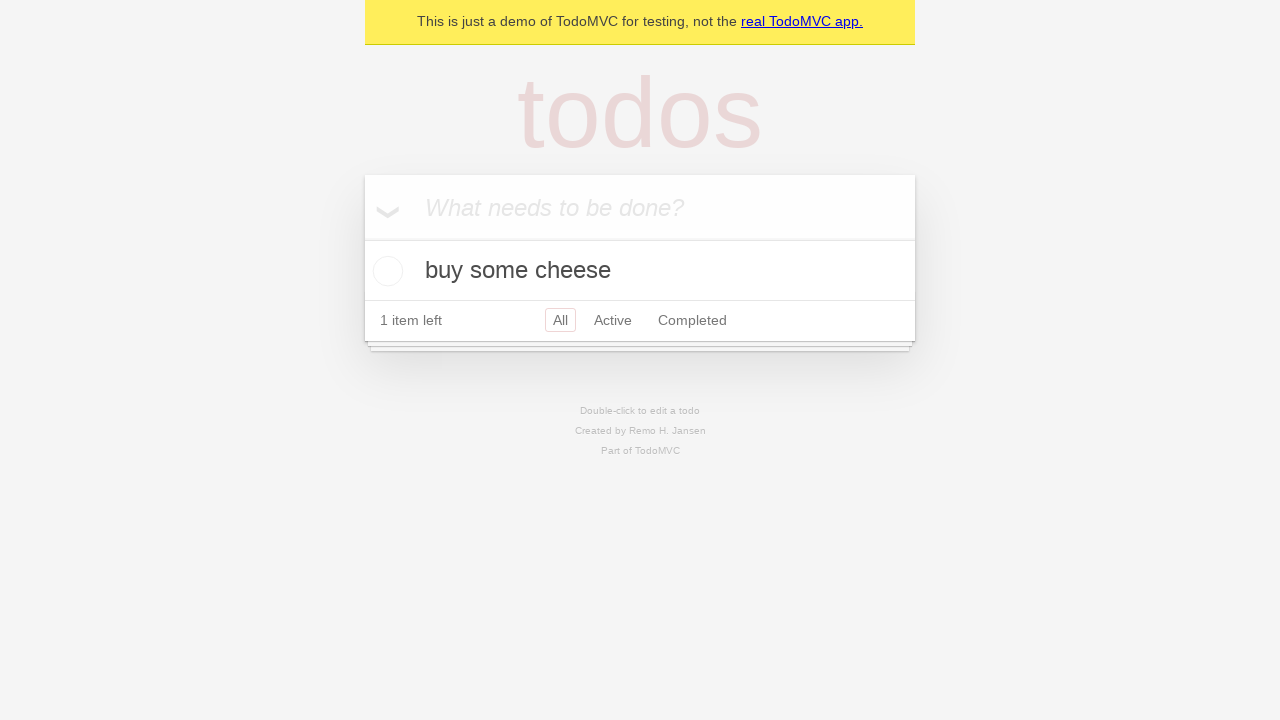

Filled input field with 'feed the cat' on internal:attr=[placeholder="What needs to be done?"i]
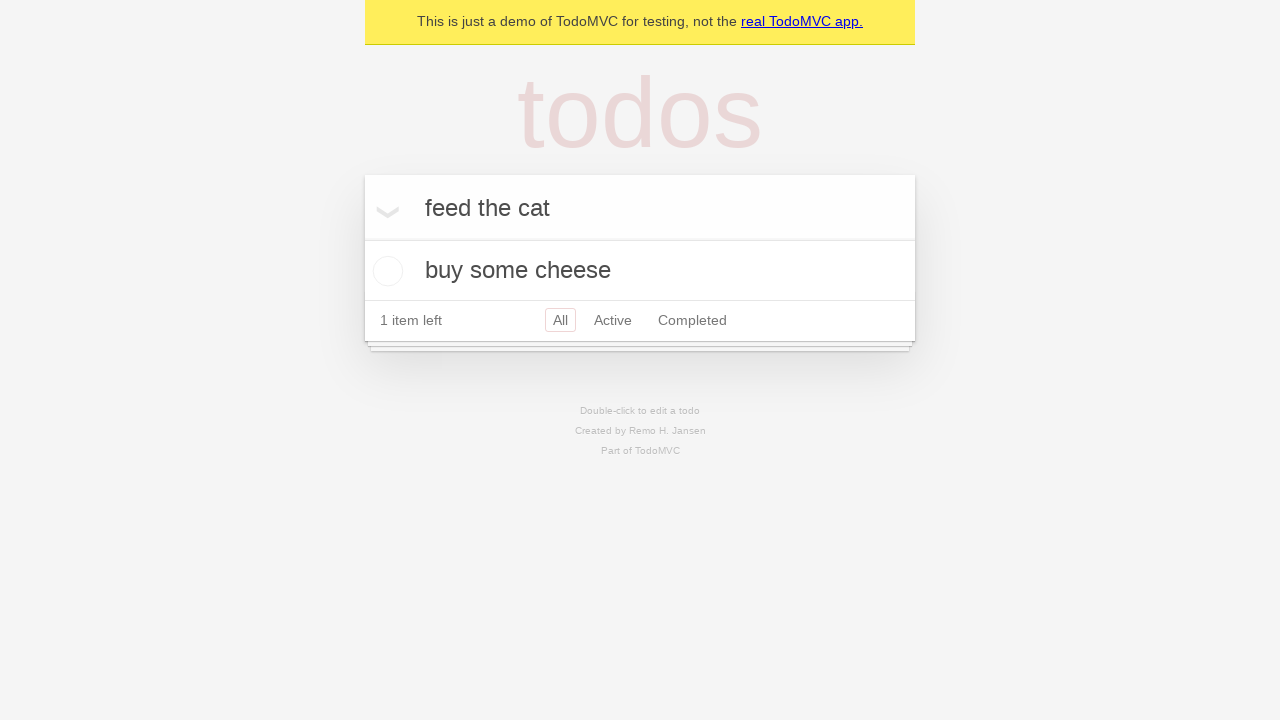

Pressed Enter to add 'feed the cat' todo on internal:attr=[placeholder="What needs to be done?"i]
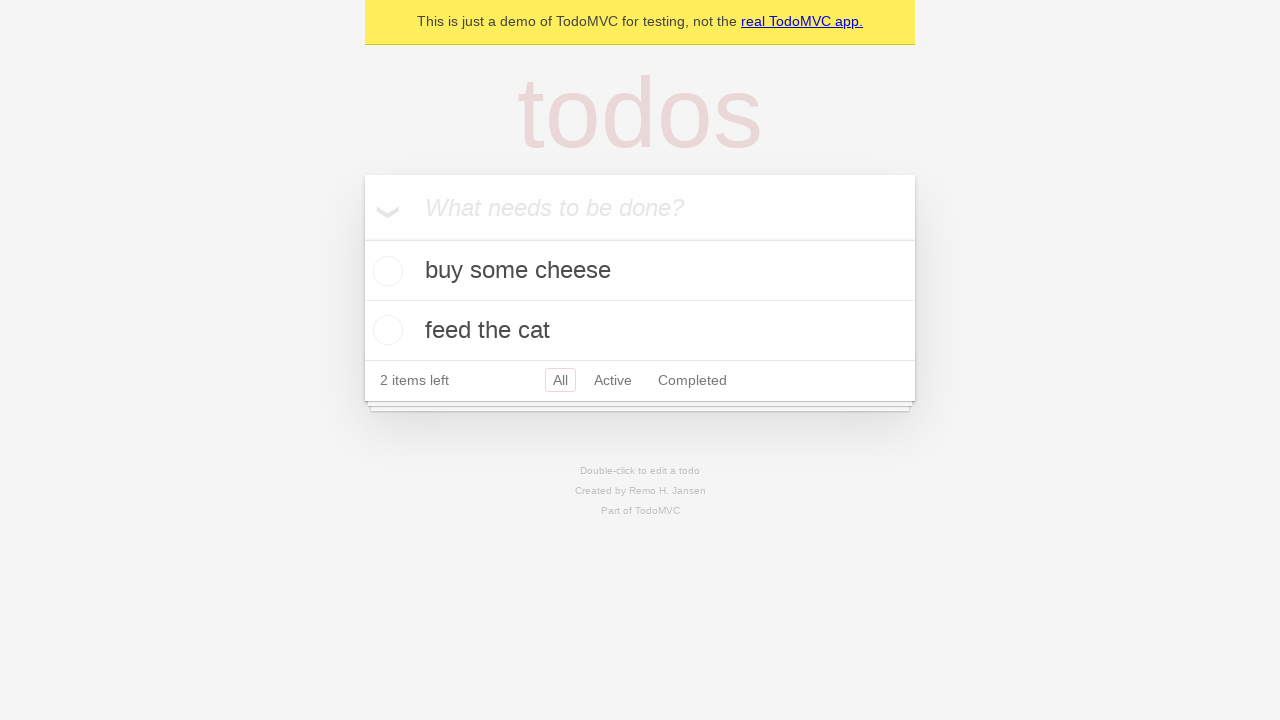

Filled input field with 'book a doctors appointment' on internal:attr=[placeholder="What needs to be done?"i]
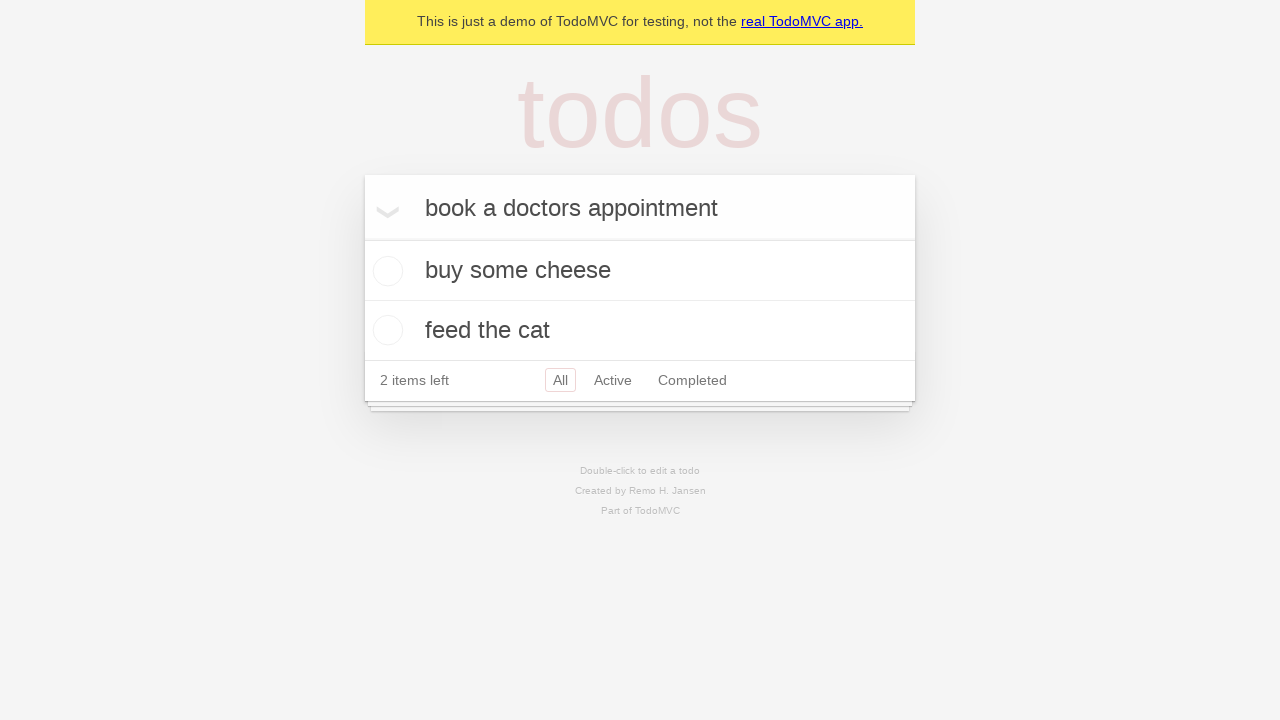

Pressed Enter to add 'book a doctors appointment' todo on internal:attr=[placeholder="What needs to be done?"i]
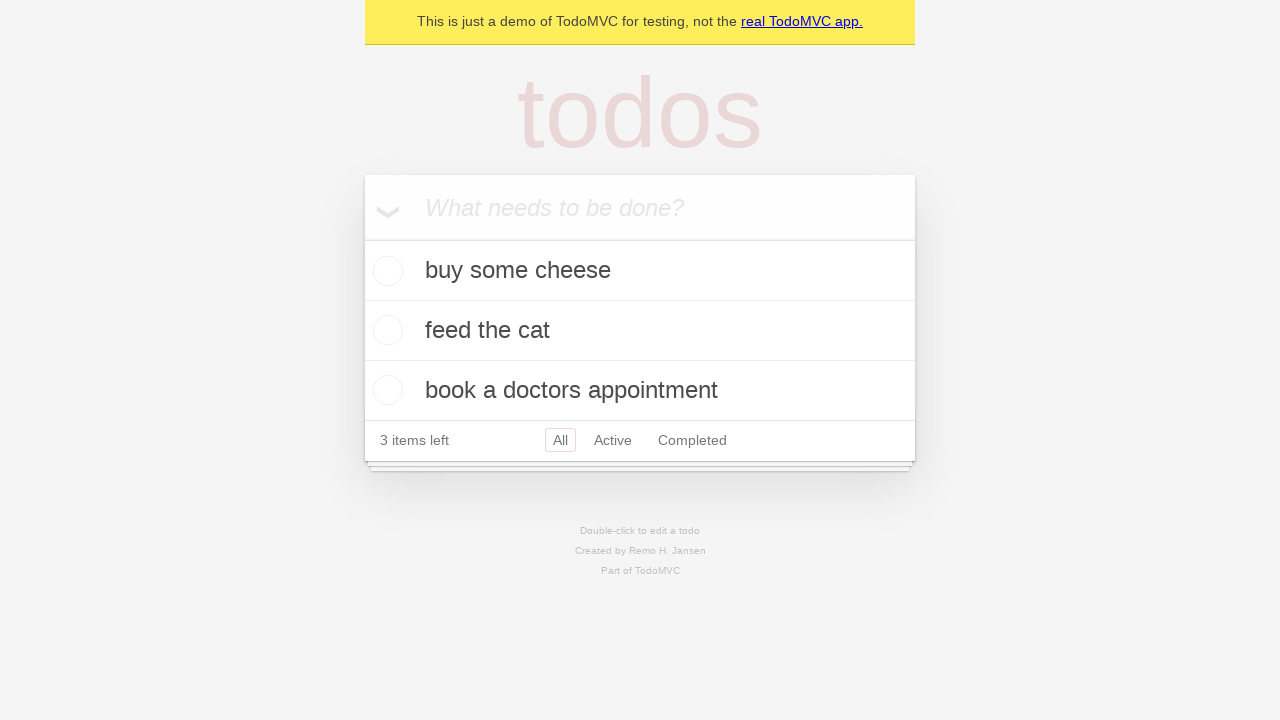

Waited for todos to be stored in localStorage
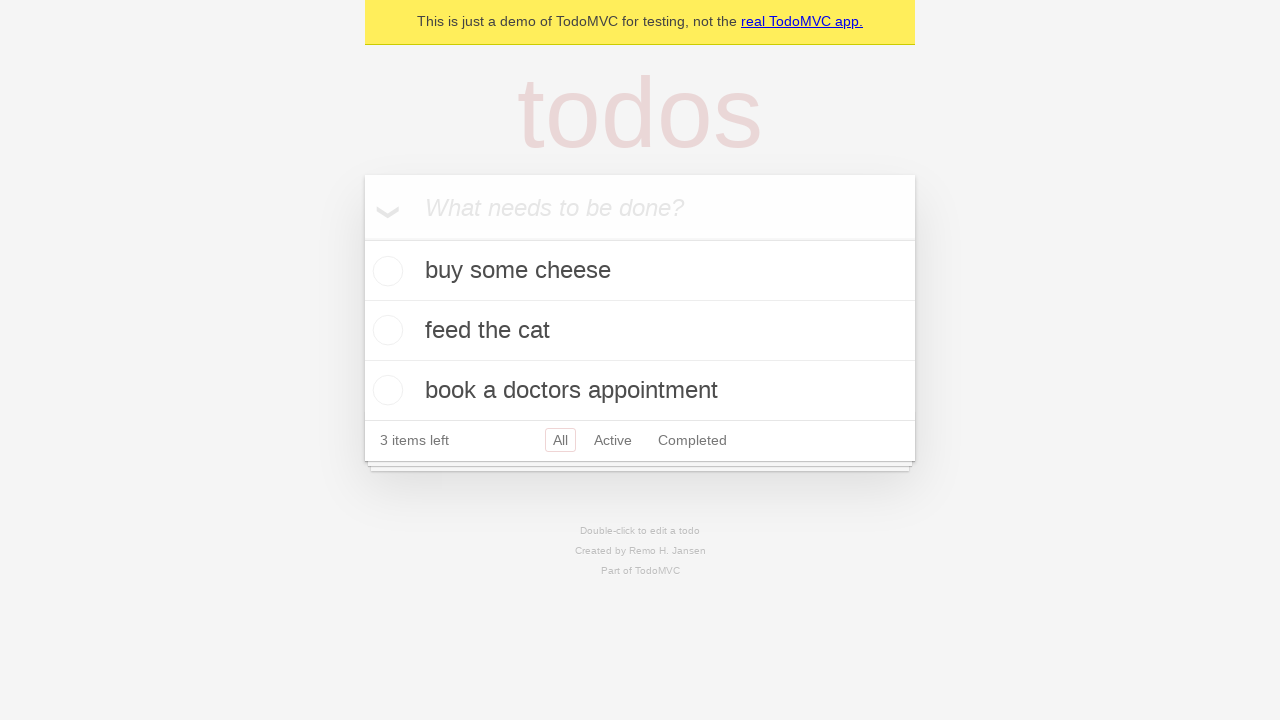

Checked the second todo item (feed the cat) at (385, 330) on internal:testid=[data-testid="todo-item"s] >> nth=1 >> internal:role=checkbox
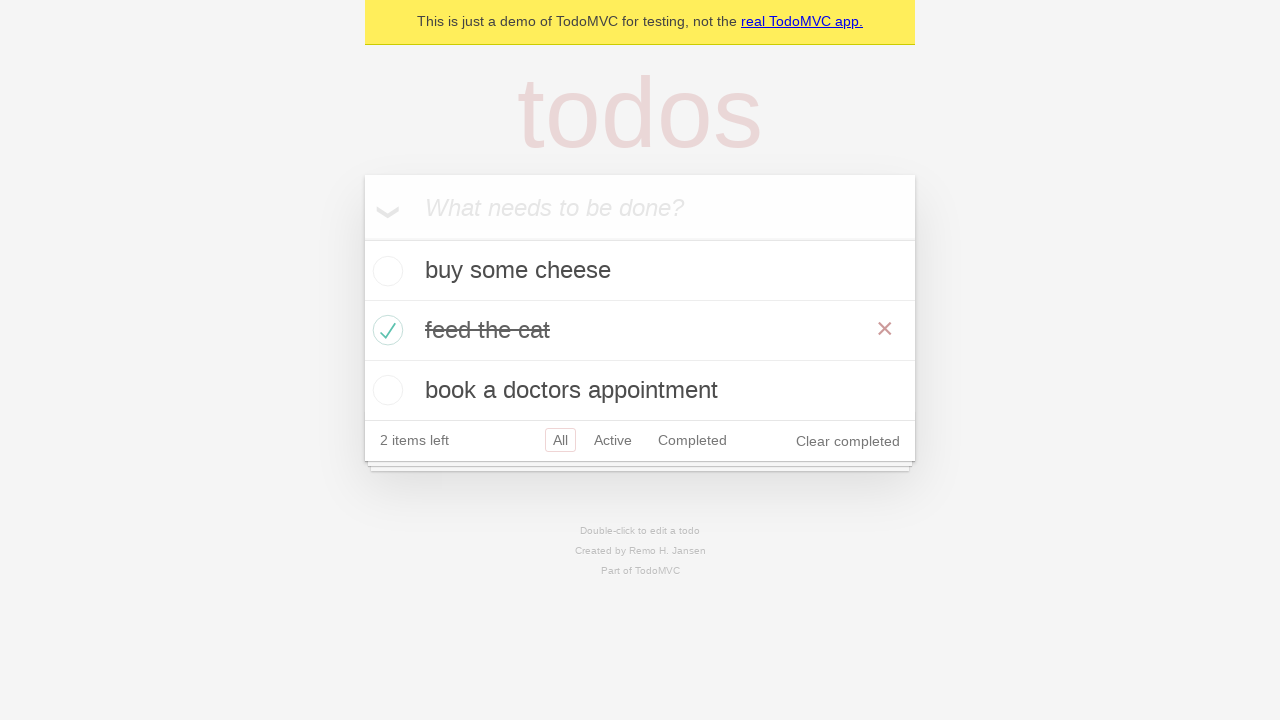

Waited for todo completion status to be stored
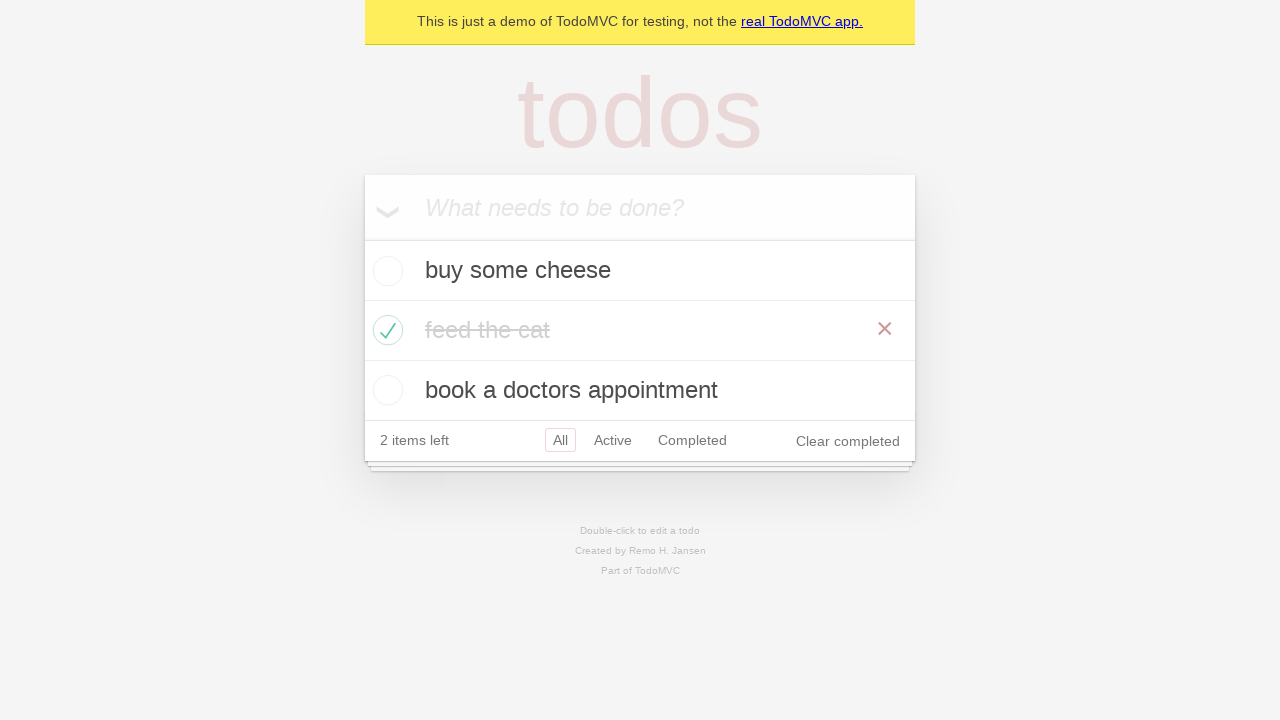

Clicked 'All' filter link at (560, 440) on internal:role=link[name="All"i]
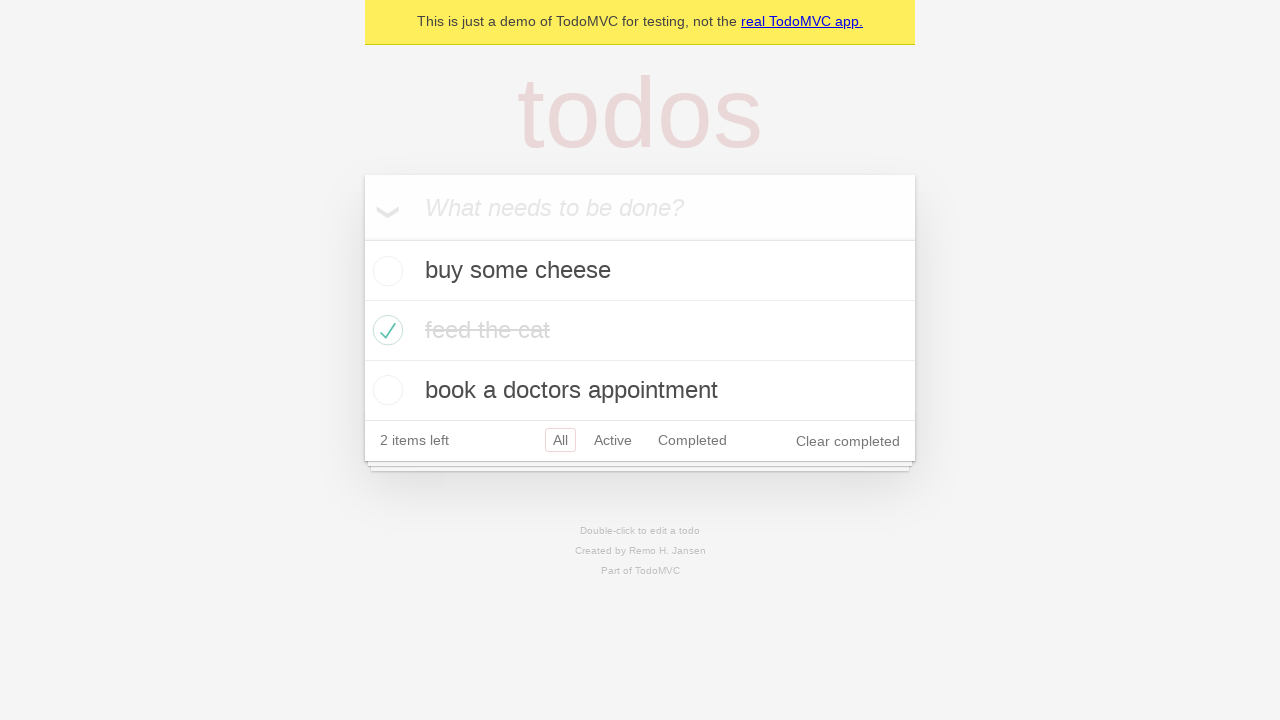

Clicked 'Active' filter link at (613, 440) on internal:role=link[name="Active"i]
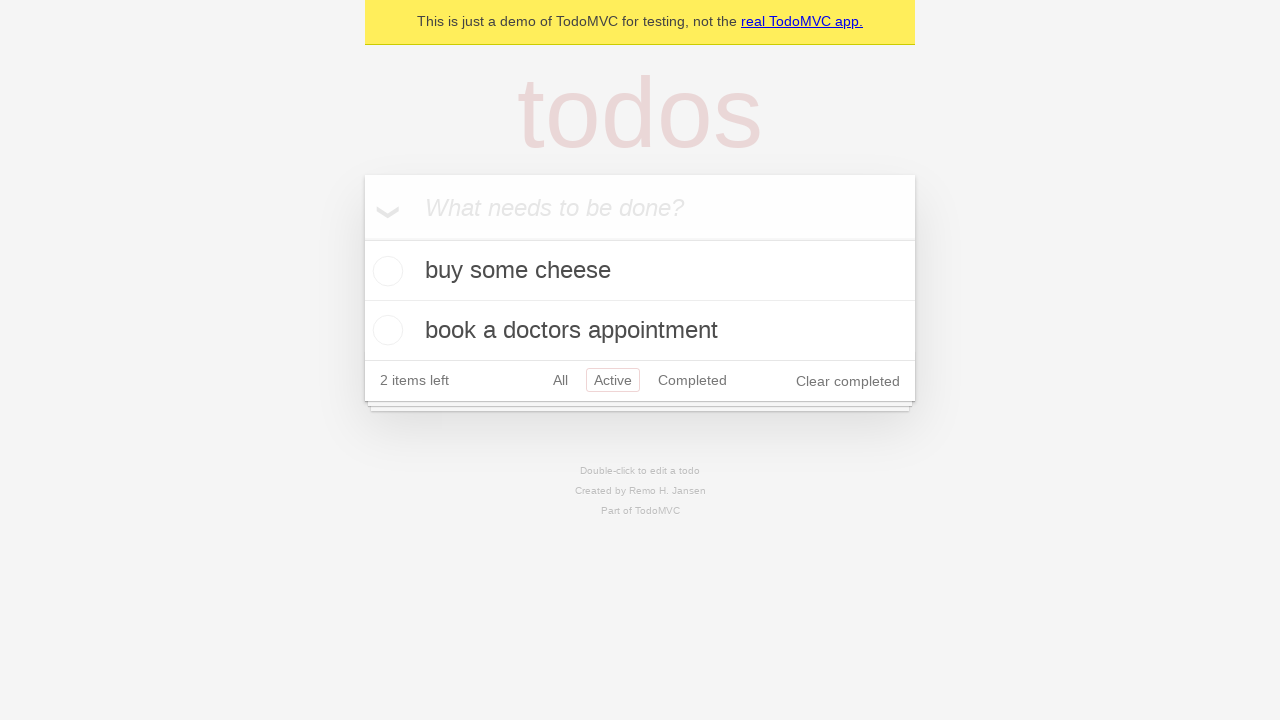

Clicked 'Completed' filter link at (692, 380) on internal:role=link[name="Completed"i]
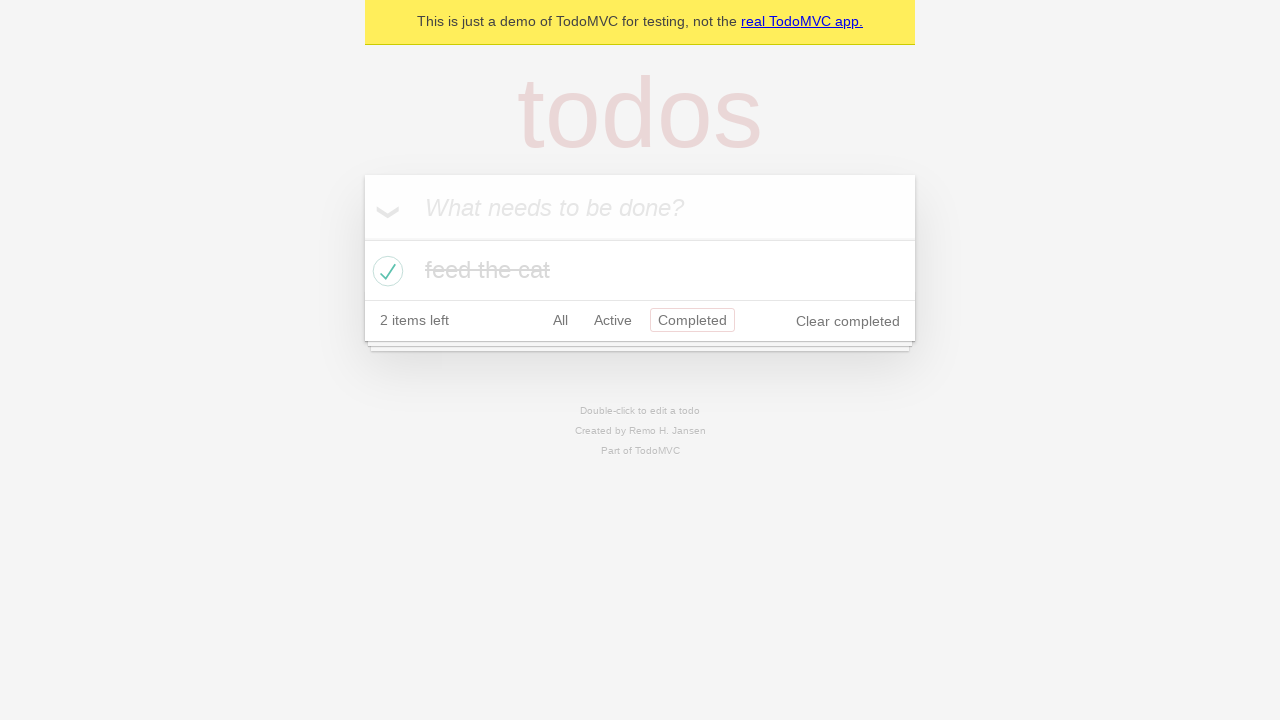

Clicked browser back button to return to Active filter
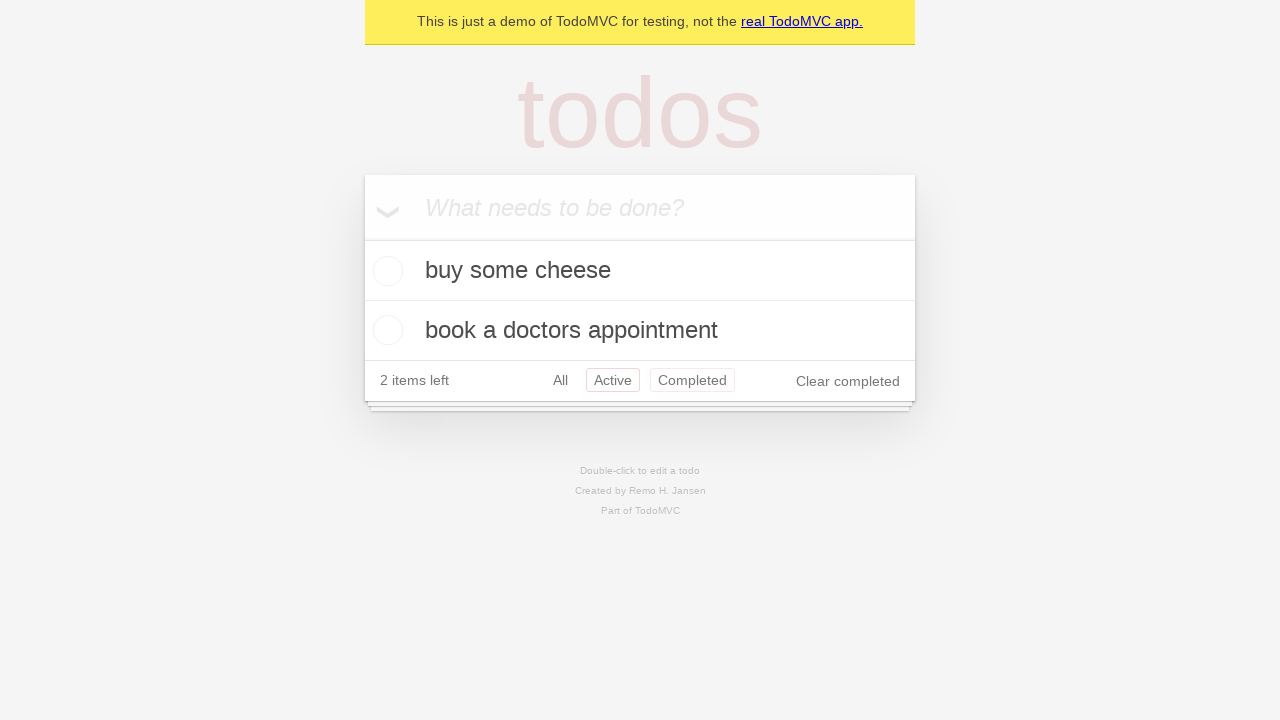

Clicked browser back button to return to All filter
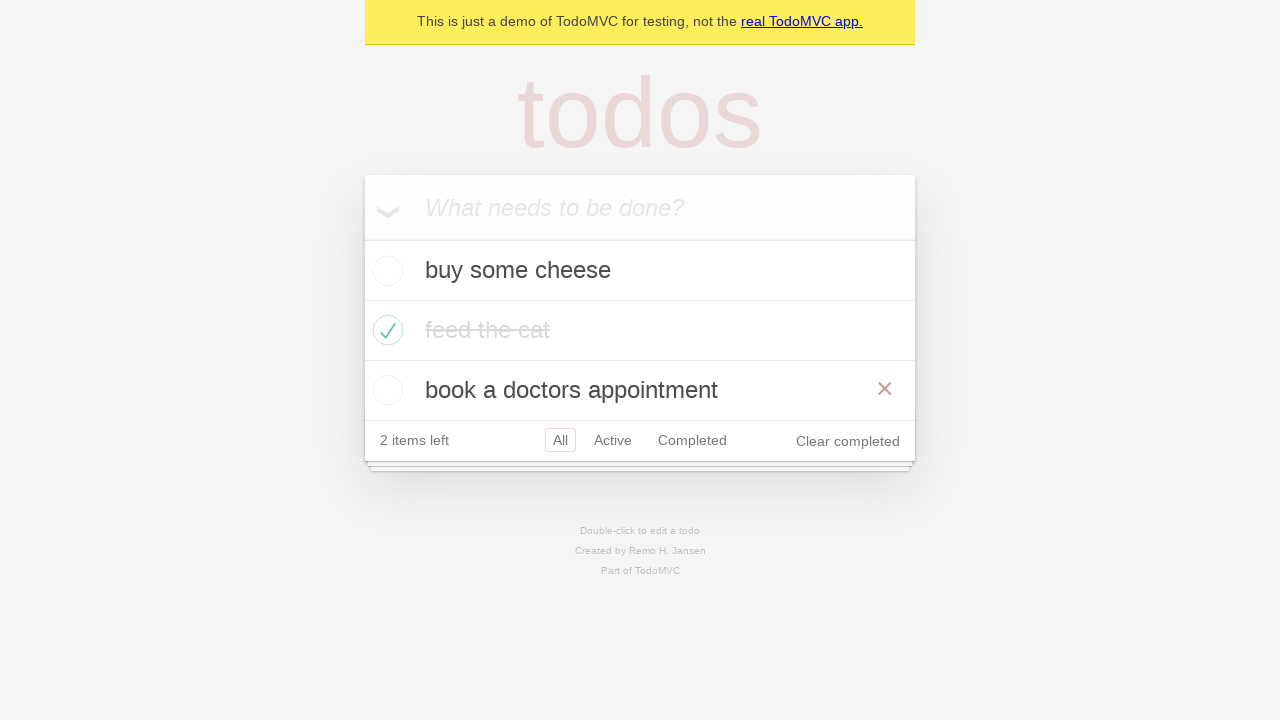

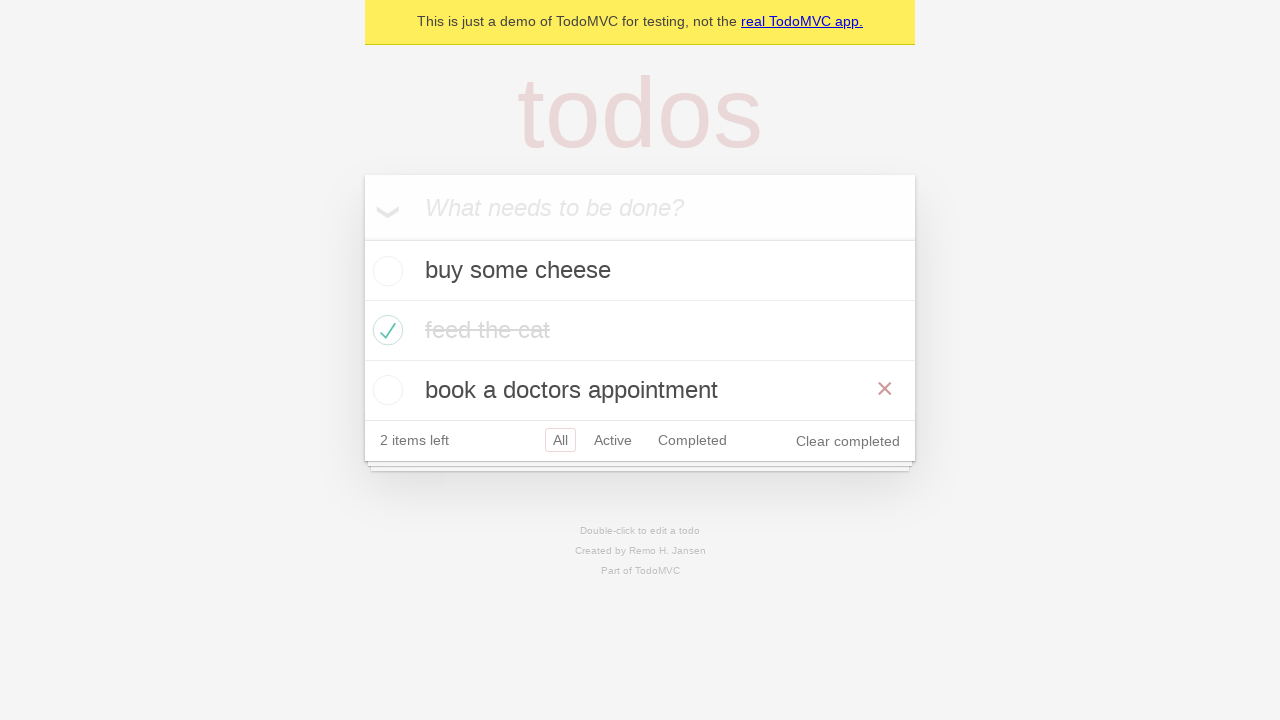